Tests the MTS Belarus homepage by verifying that the online payment section header is visible and contains the expected text about commission-free payments.

Starting URL: https://www.mts.by/

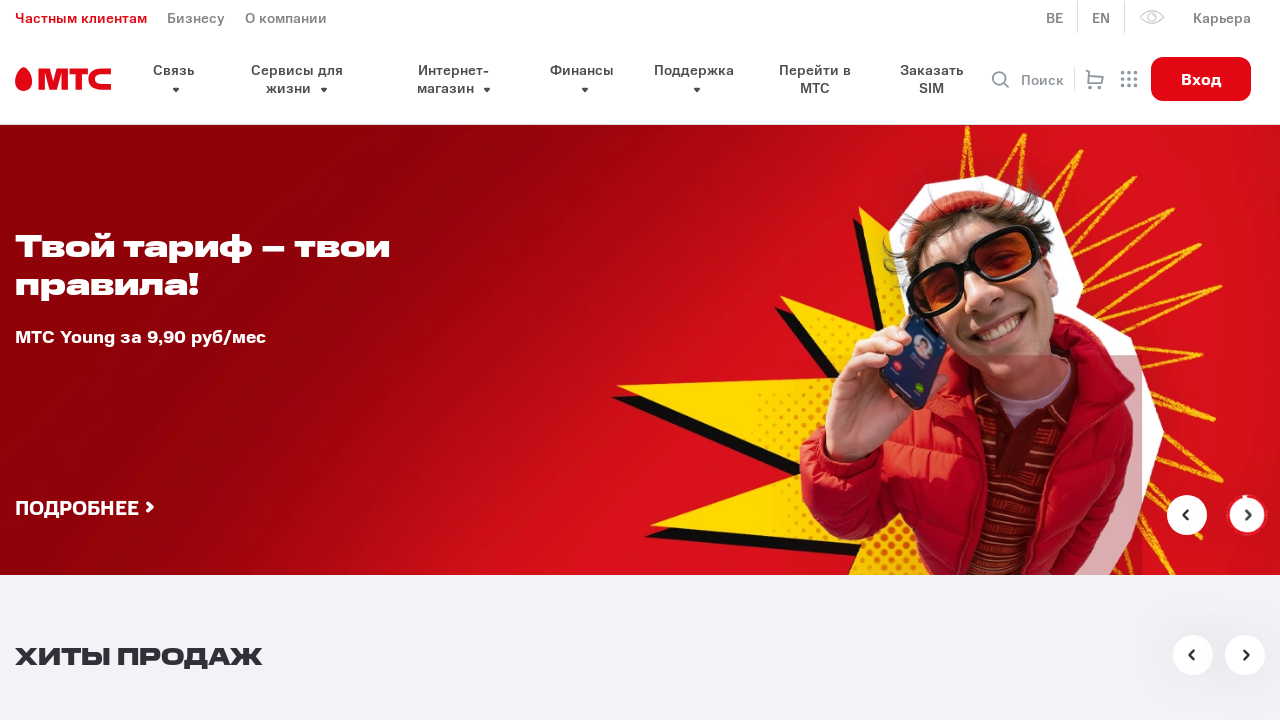

Navigated to MTS Belarus homepage
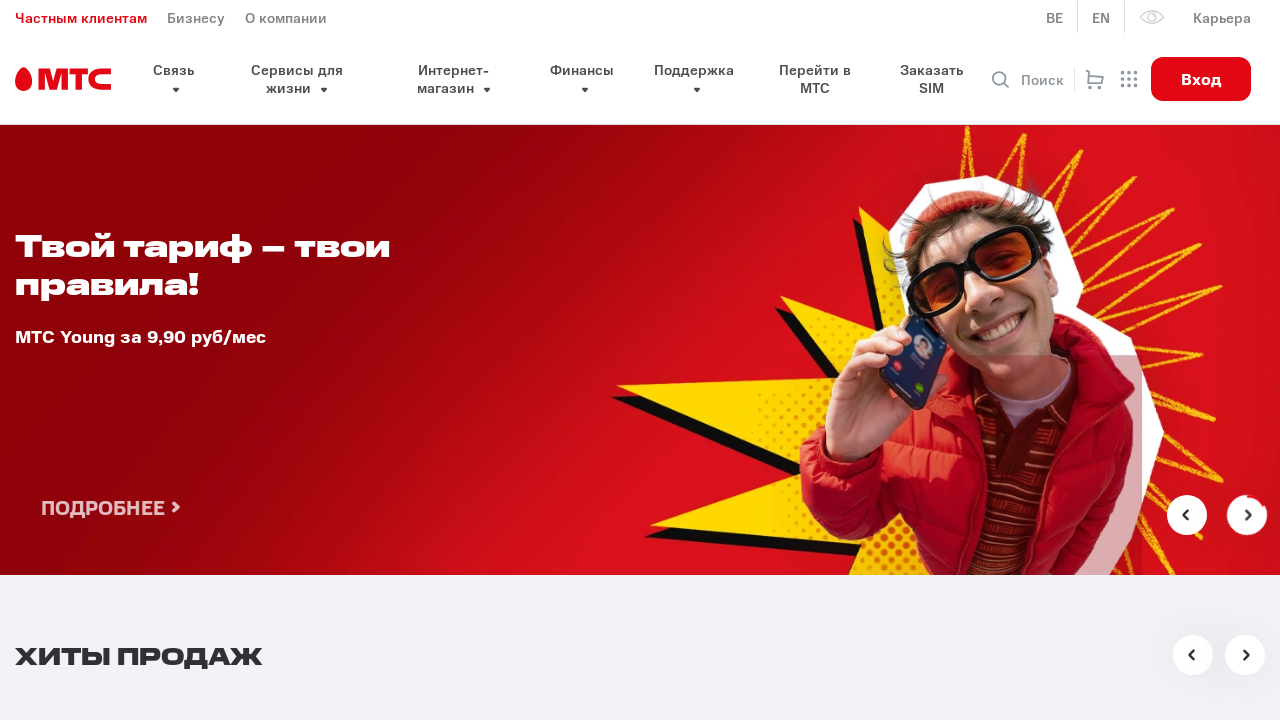

Online payment section header is now visible
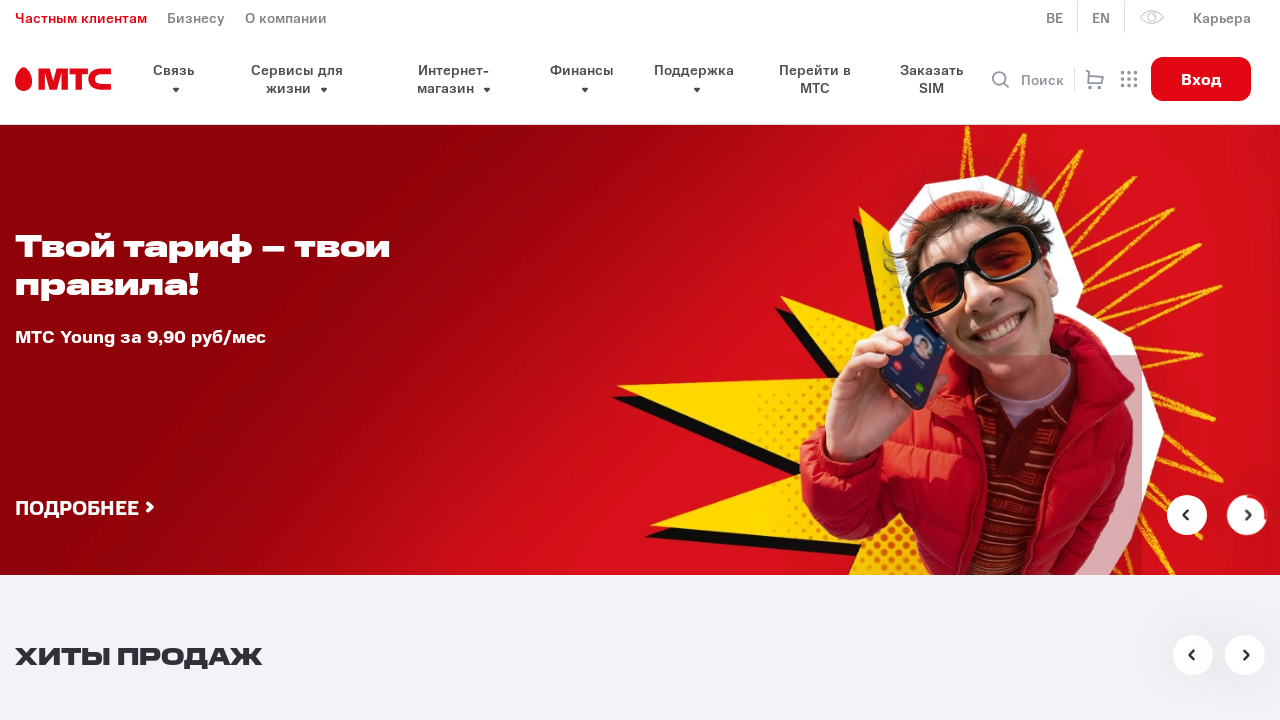

Retrieved header text: 'Онлайн пополнение без комиссии'
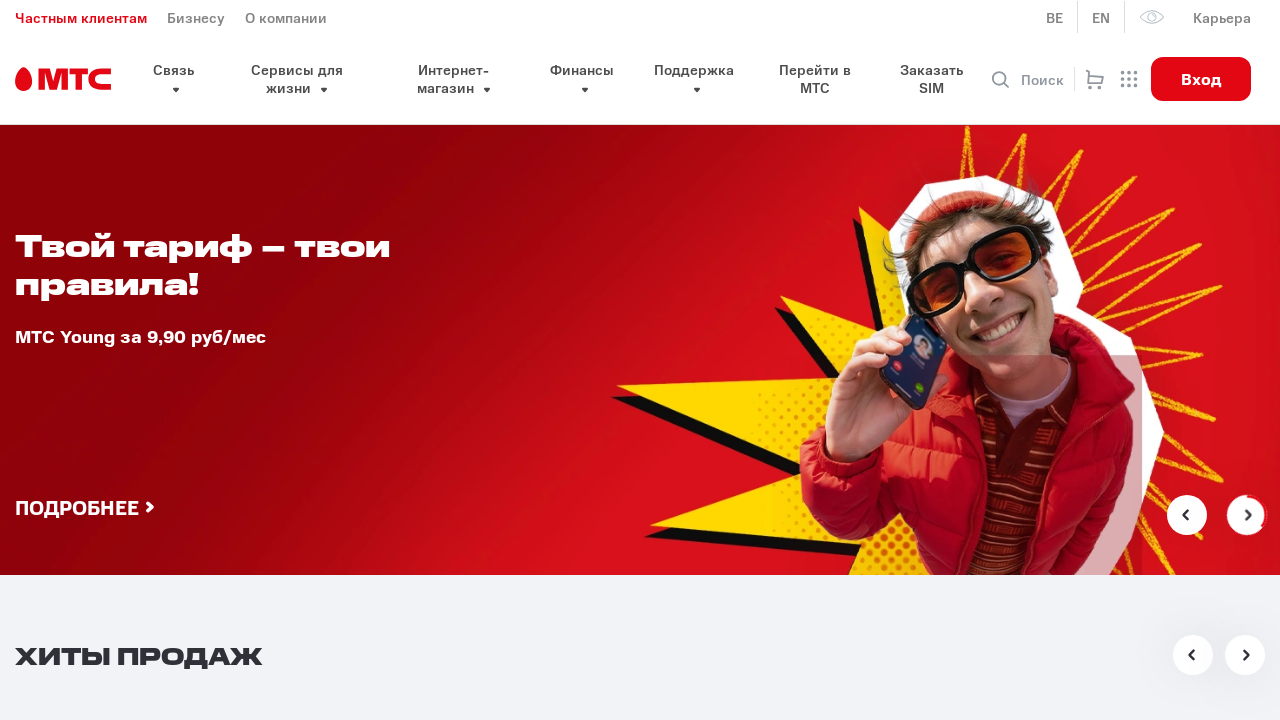

Verified that header contains 'без комиссии' (commission-free) text
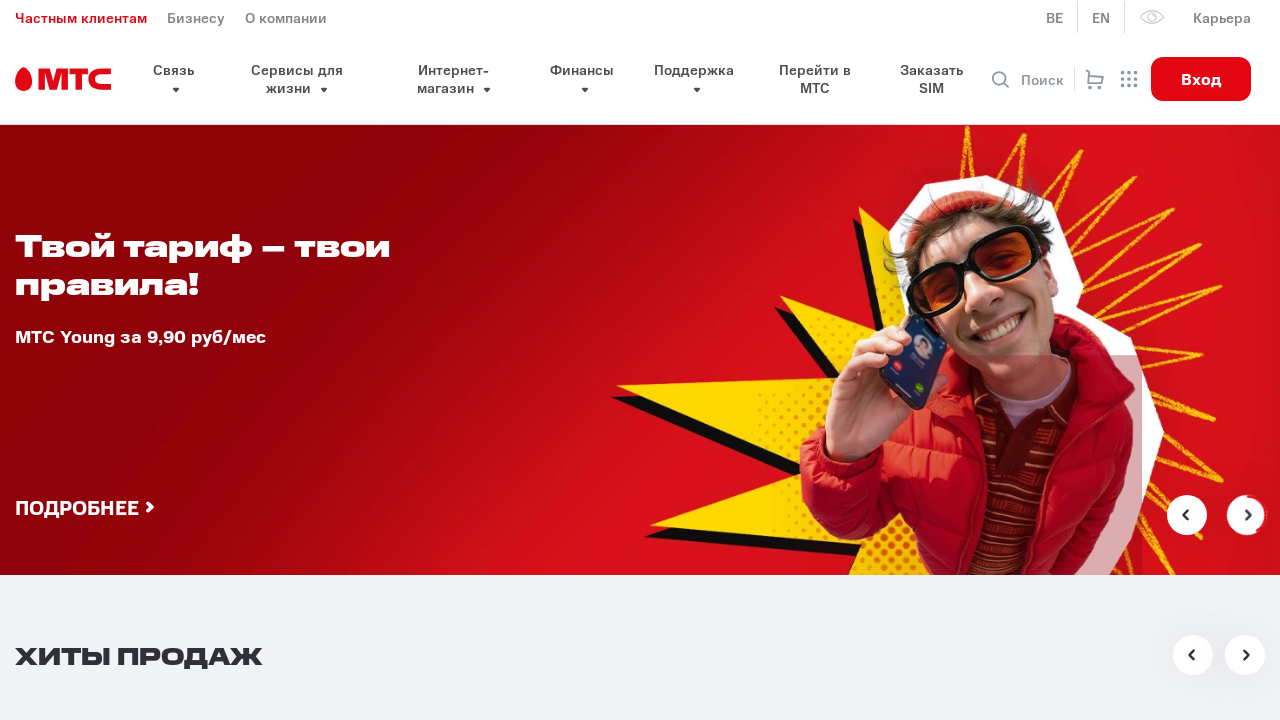

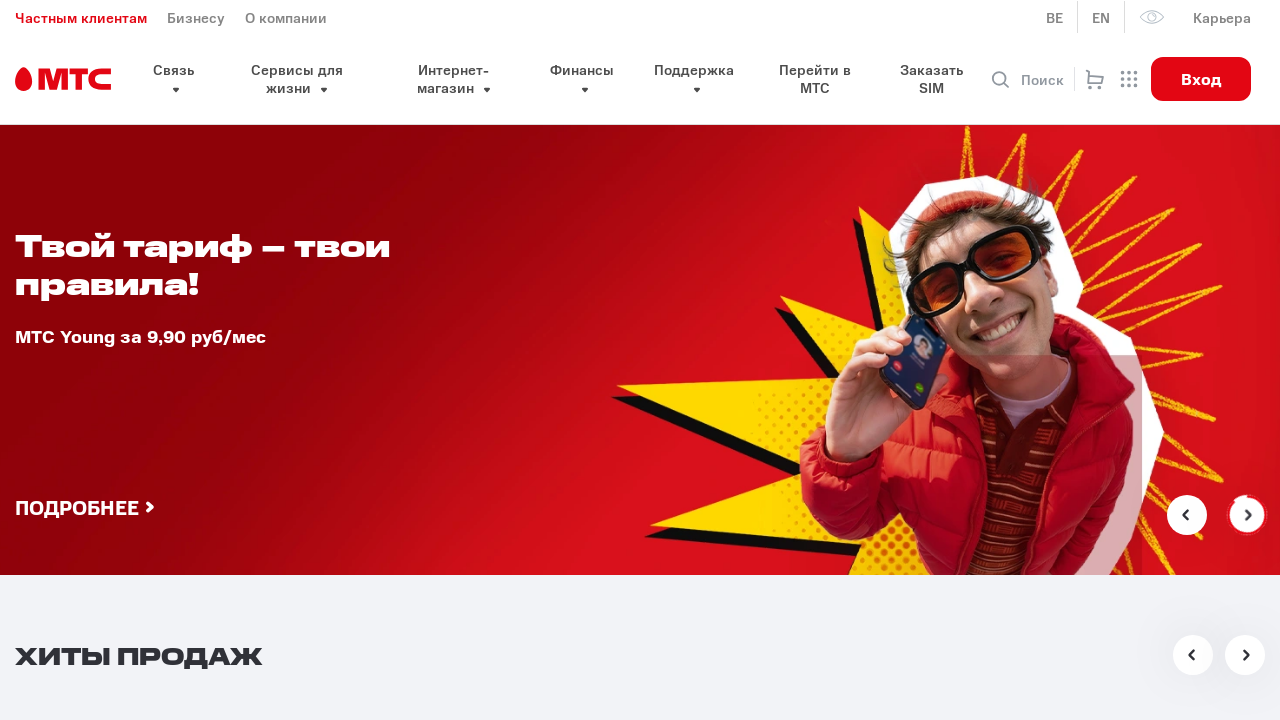